Tests alert handling by clicking a button that triggers a delayed alert and then accepting it

Starting URL: https://demoqa.com/alerts

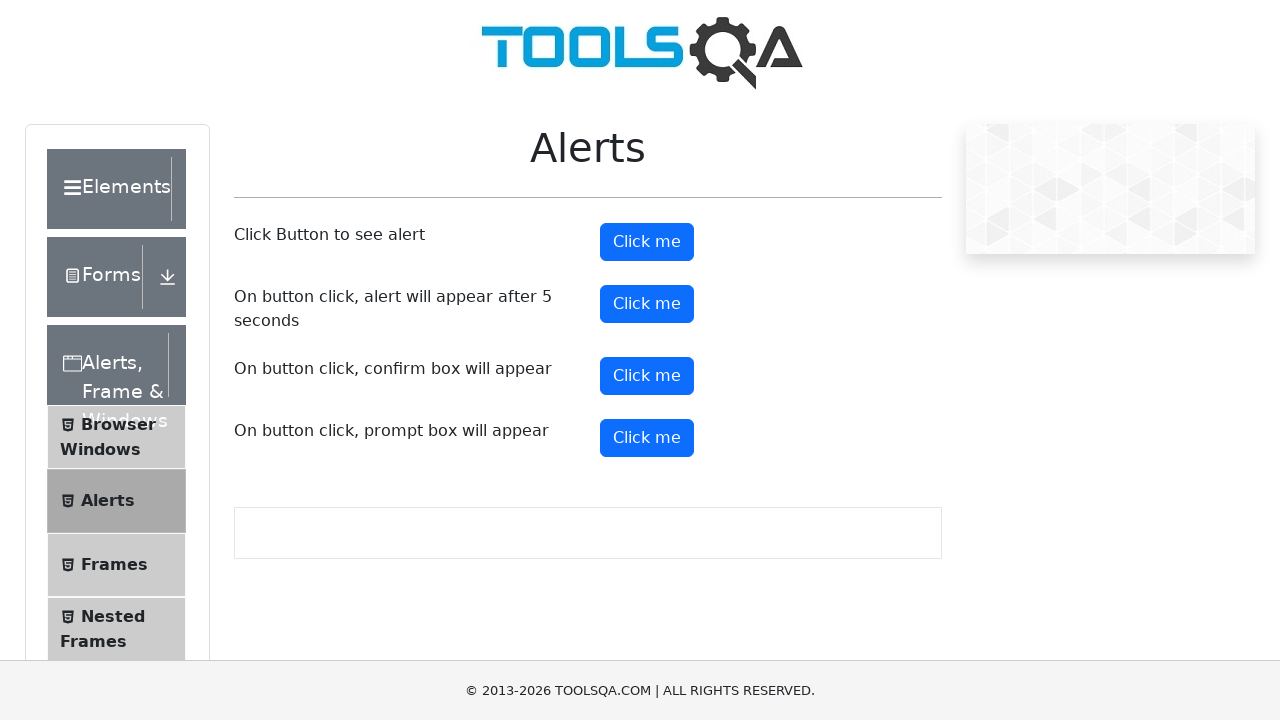

Clicked button to trigger timed alert at (647, 304) on #timerAlertButton
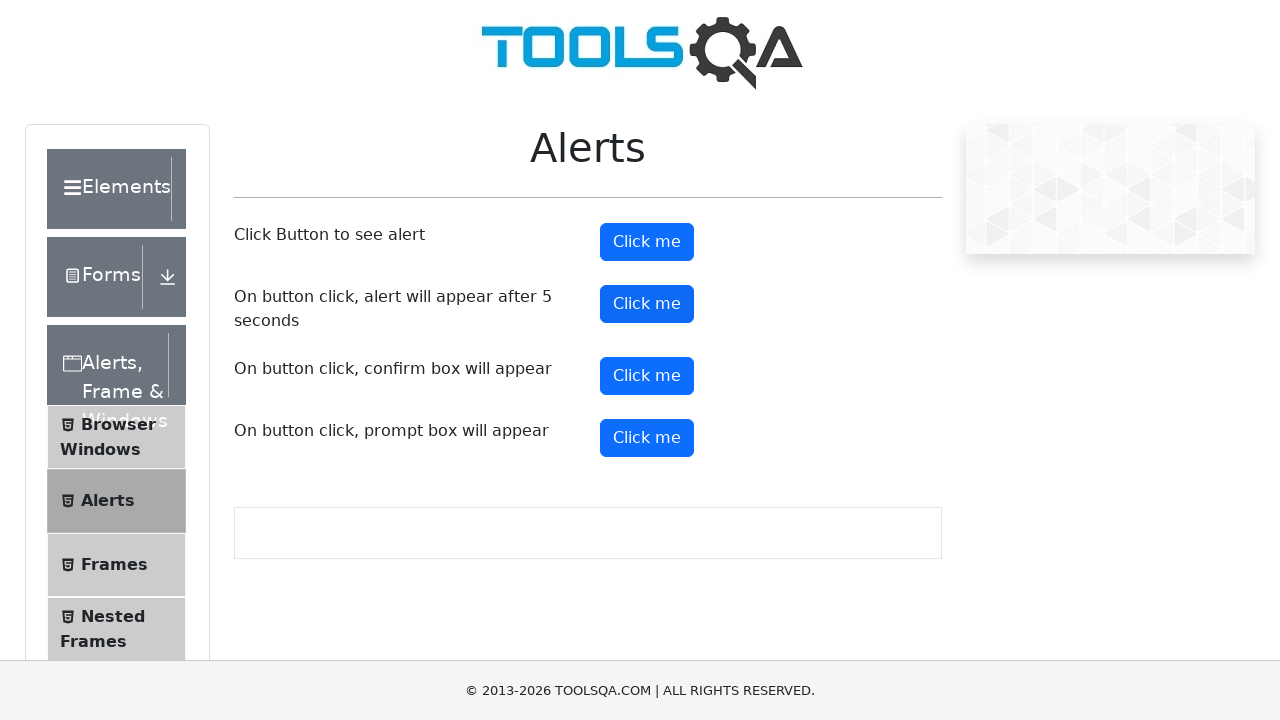

Waited 5 seconds for timed alert to appear
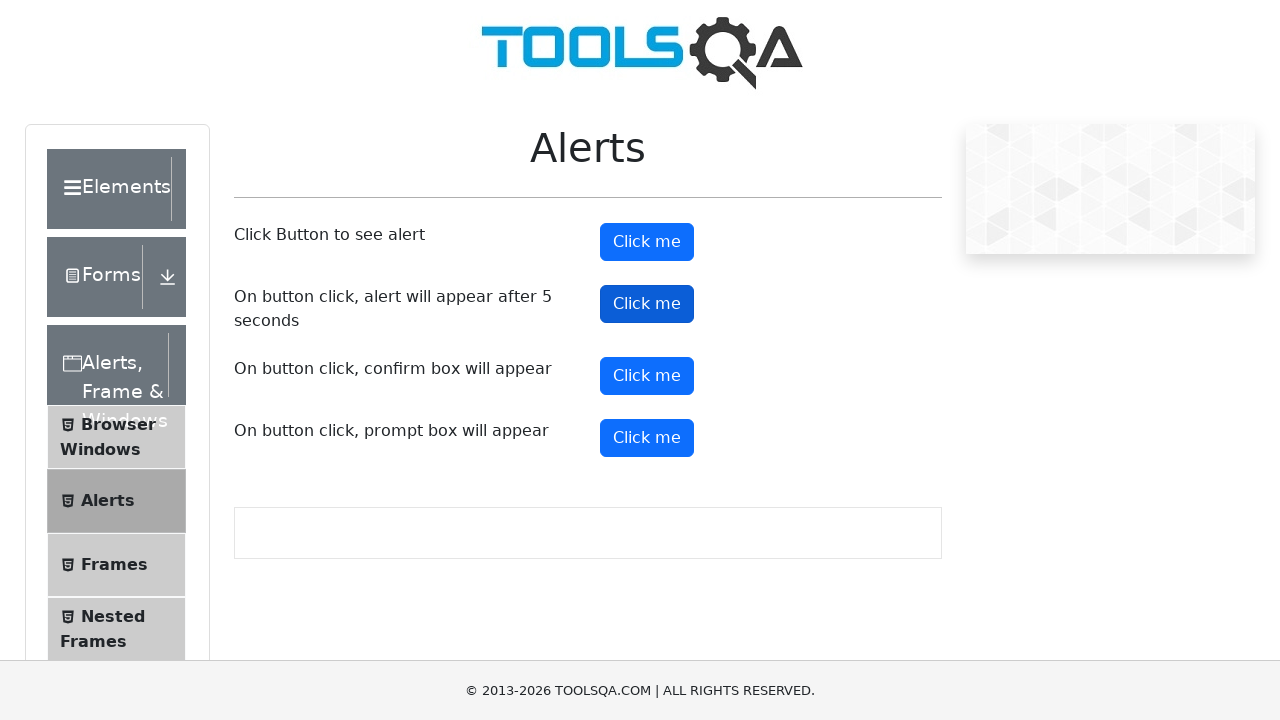

Set up dialog handler to accept alerts
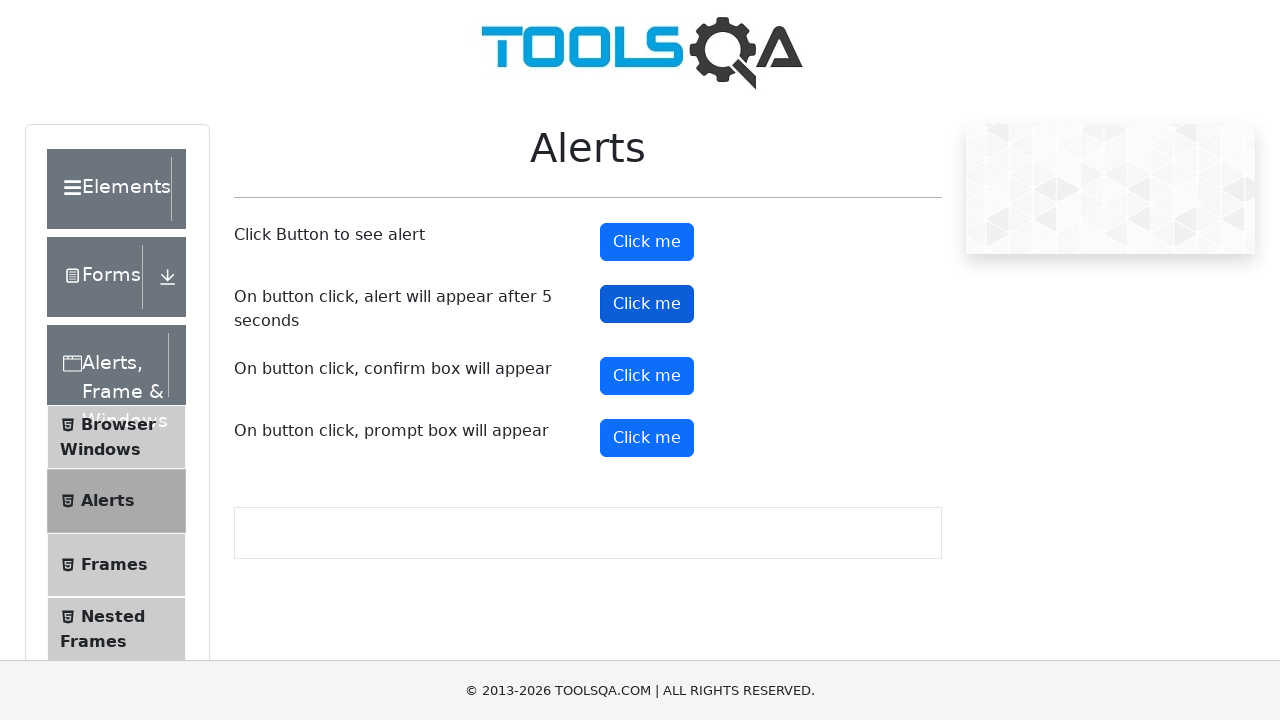

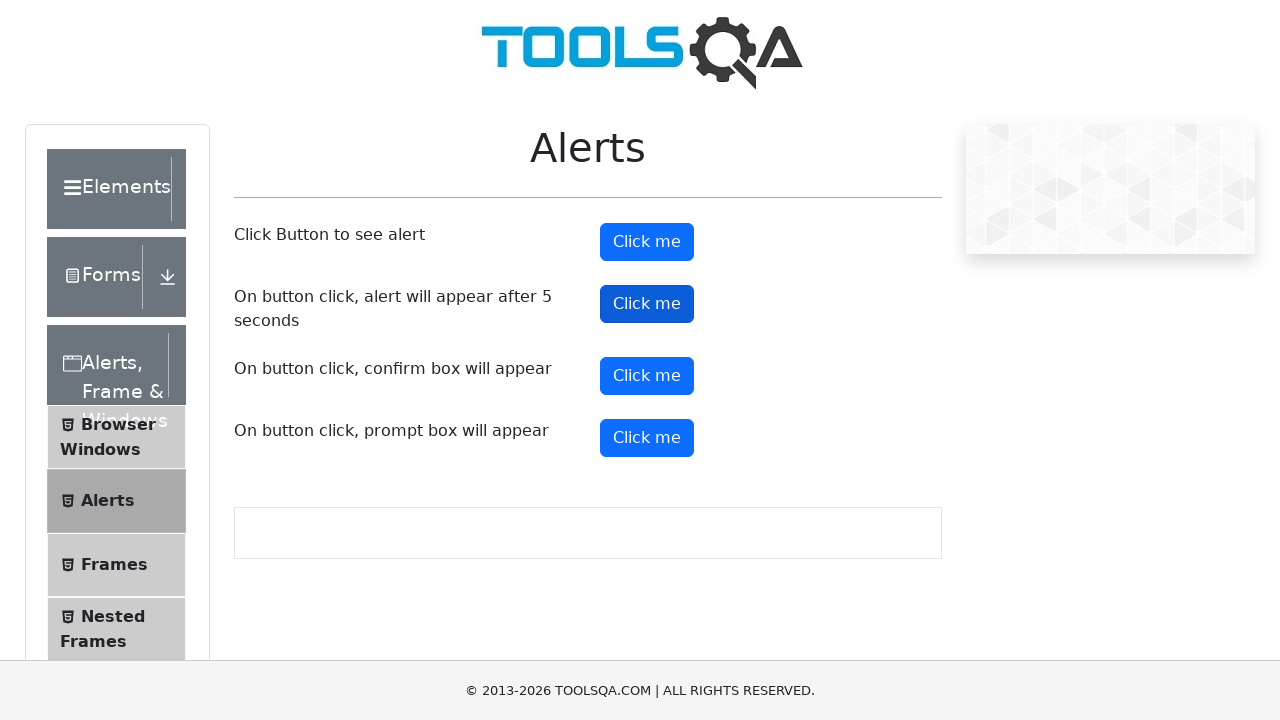